Navigates to an Argentine wine estate category page and verifies that article items are loaded

Starting URL: https://enolife.com.ar/es/category/fincas/

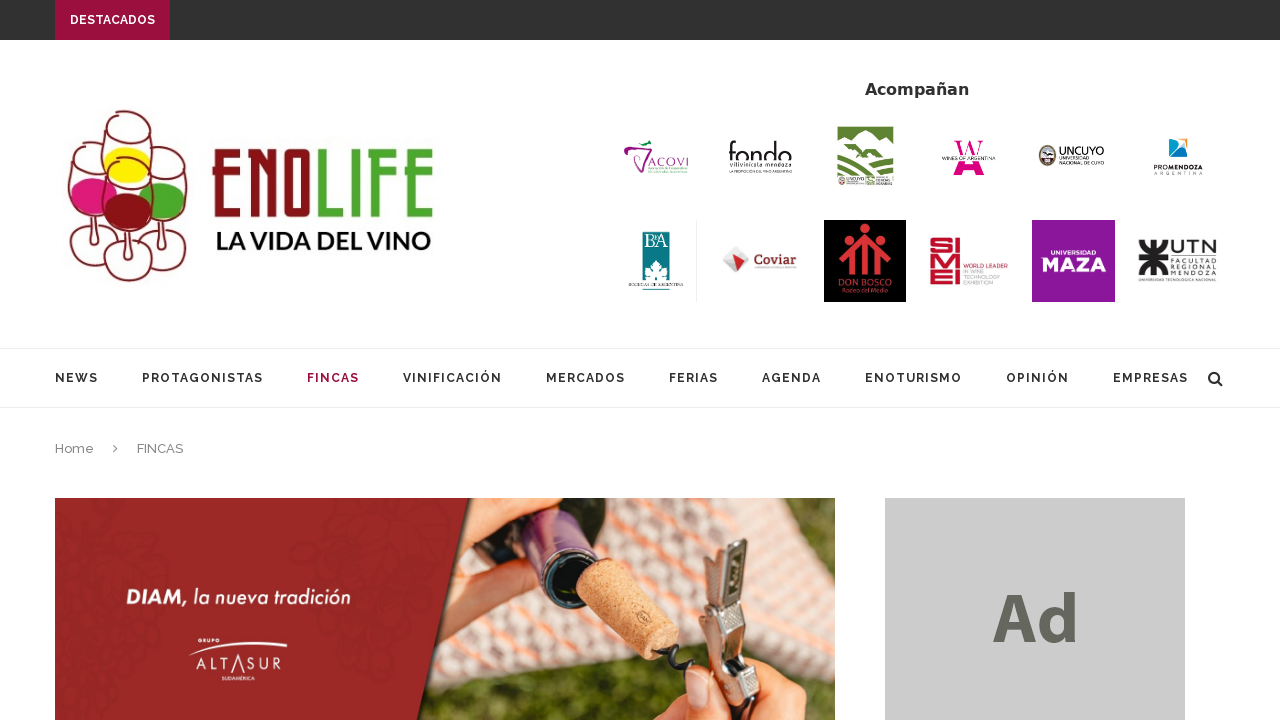

Navigated to Argentine wine estate category page at https://enolife.com.ar/es/category/fincas/
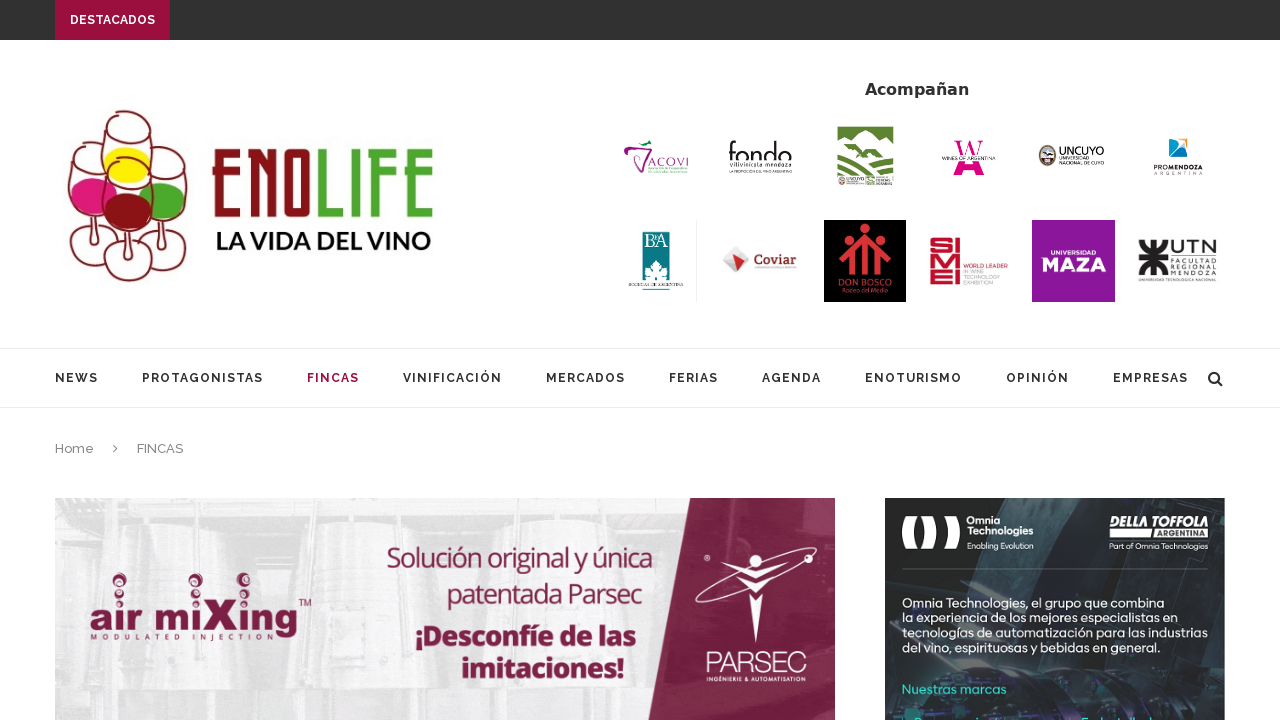

Article items loaded in the page
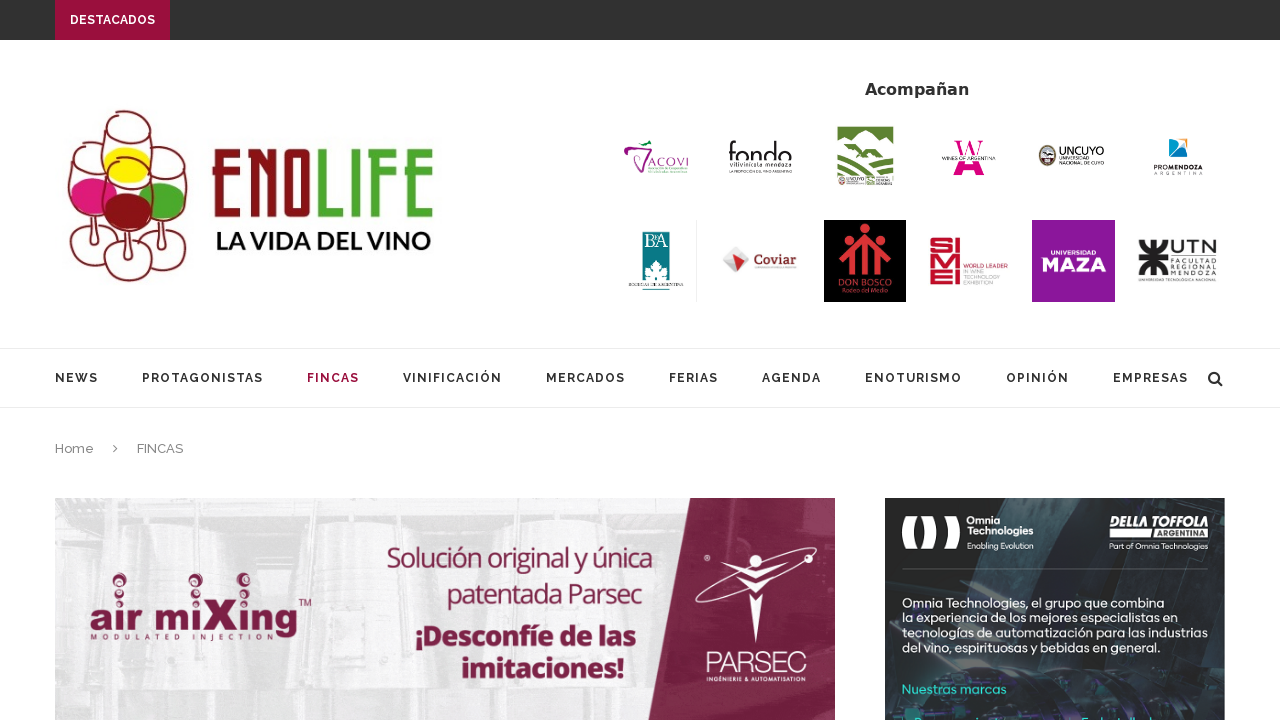

Verified that article links are present in article items
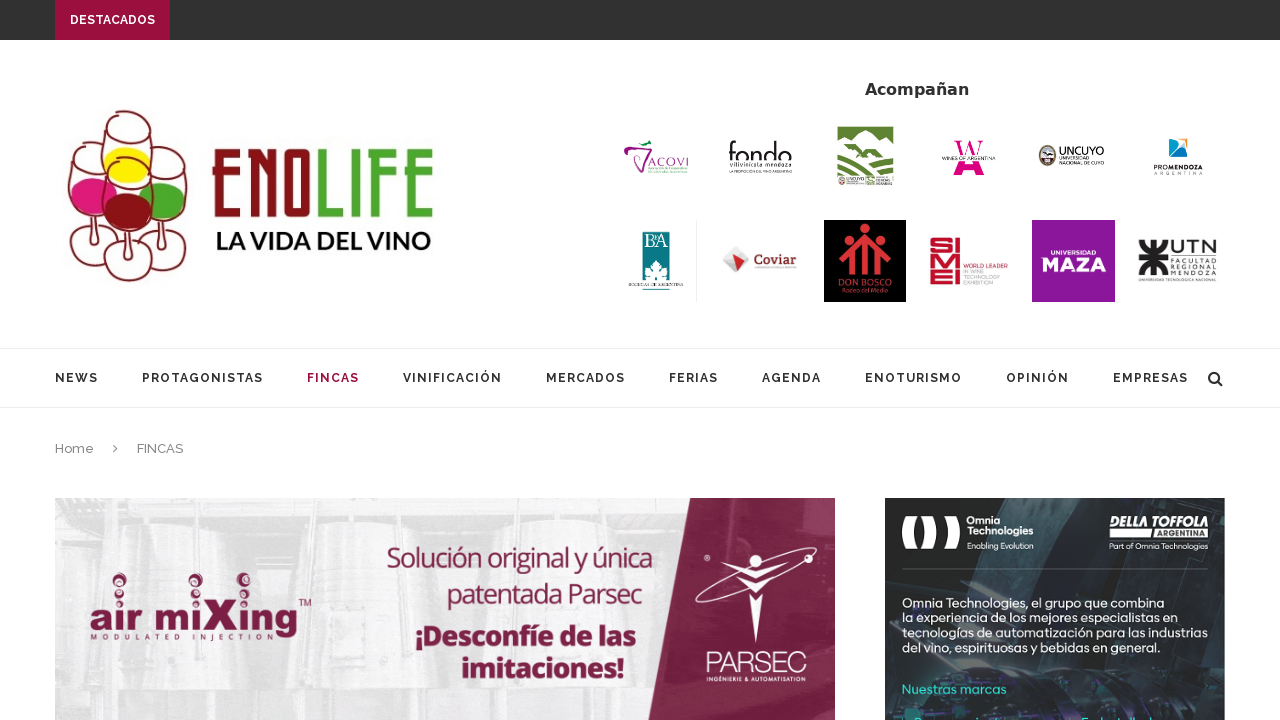

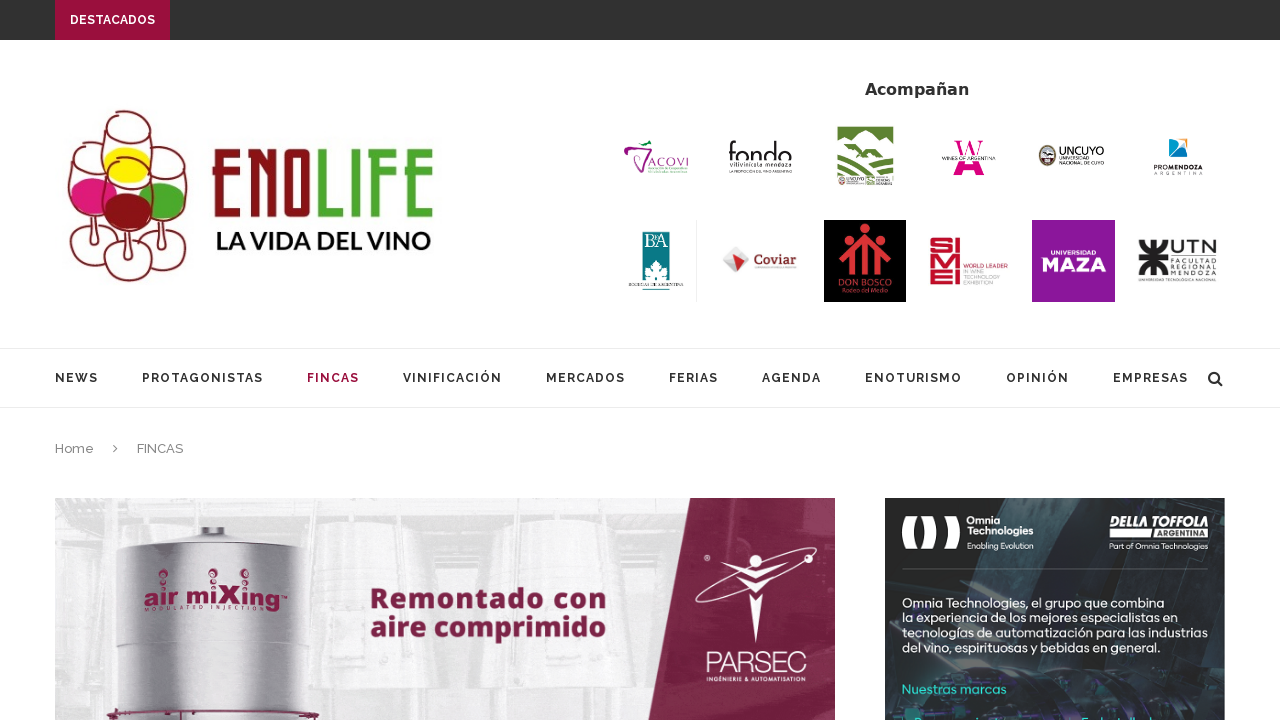